Tests right-click context menu functionality by performing a context click on an element, then selecting the "Copy" option from the resulting context menu

Starting URL: http://swisnl.github.io/jQuery-contextMenu/demo.html

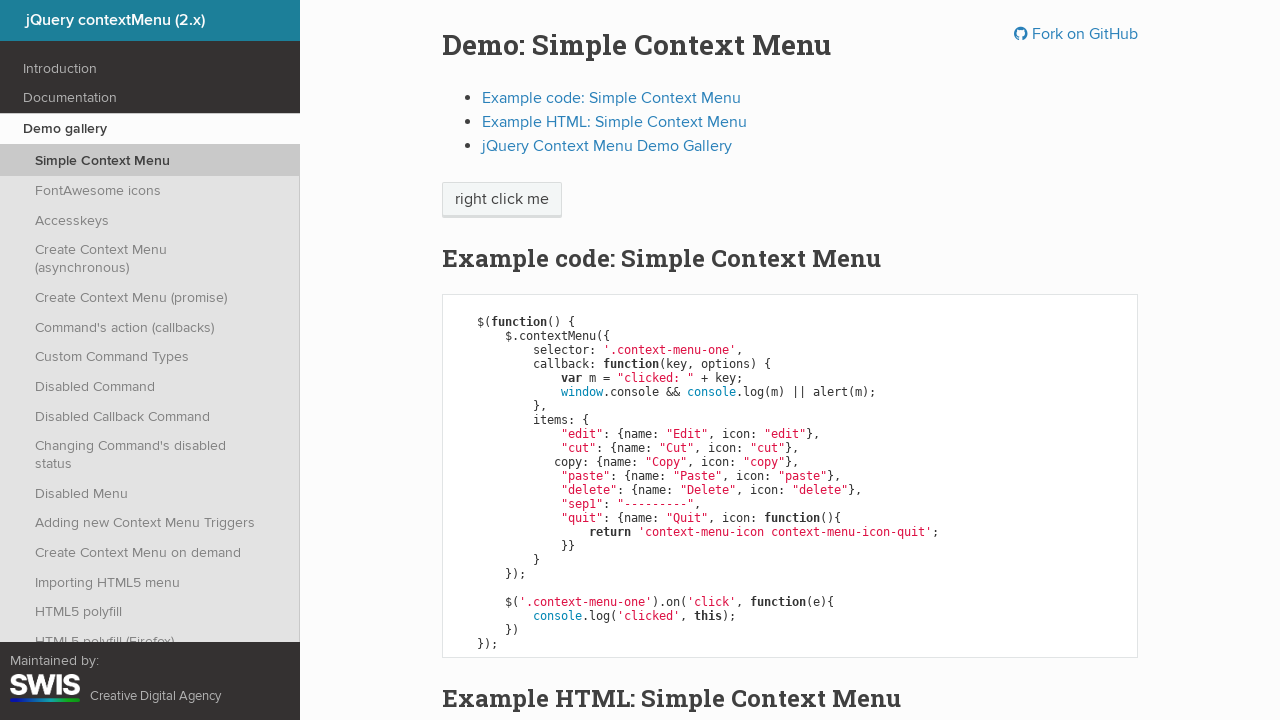

Performed right-click context click on context menu trigger element at (502, 200) on span.context-menu-one
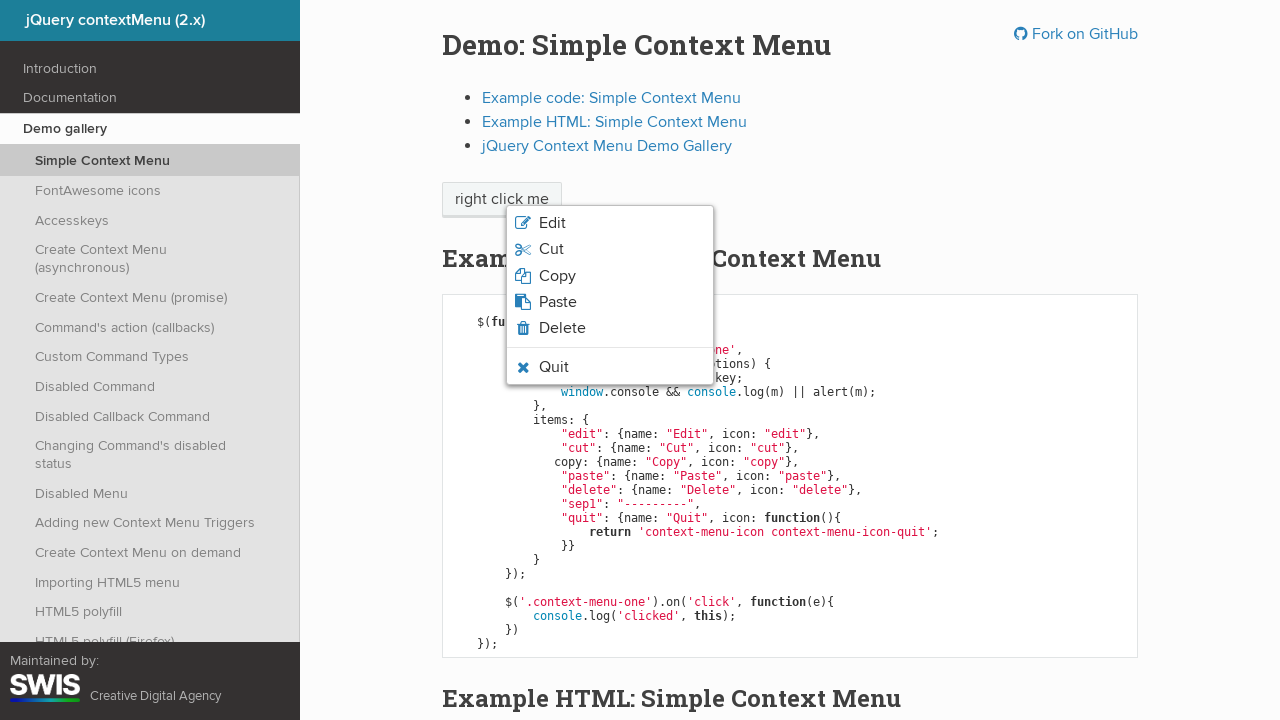

Context menu appeared
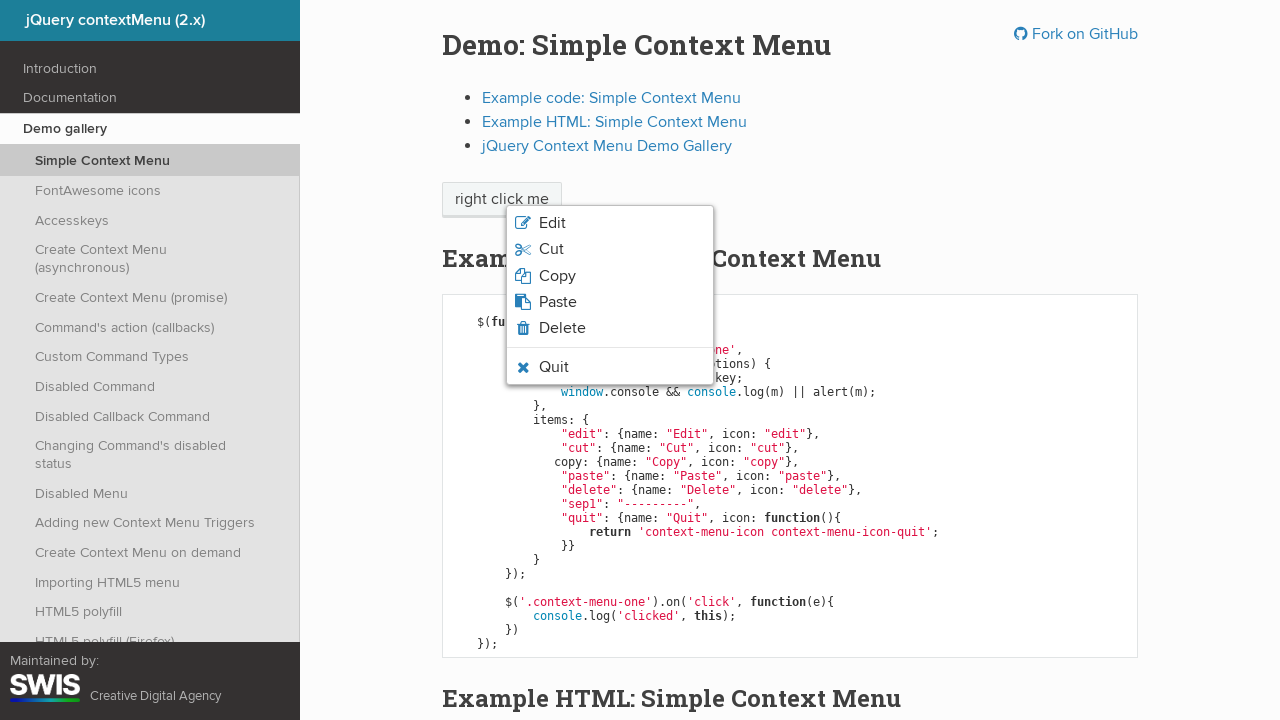

Clicked 'Copy' option from context menu at (610, 276) on li.context-menu-icon:has-text('Copy')
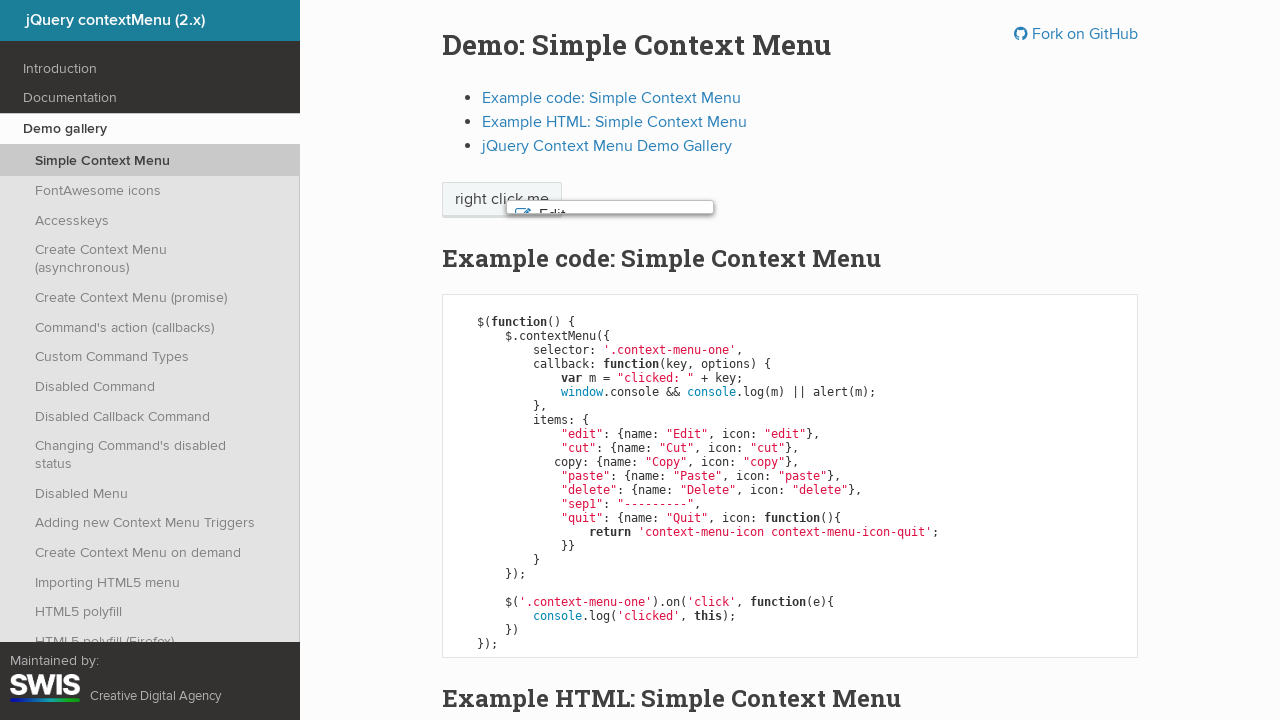

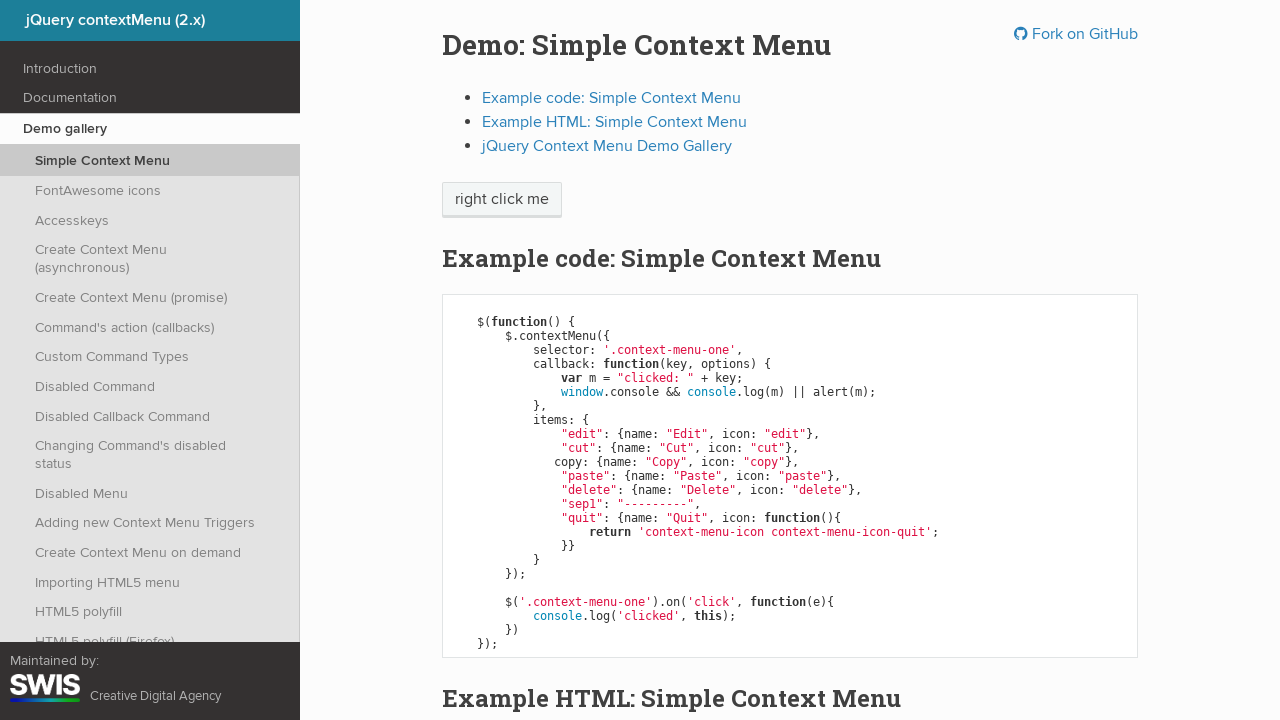